Tests implicit wait functionality by clicking a button to remove a checkbox and waiting for a message to appear

Starting URL: https://dgotlieb.github.io/Selenium/synchronization.html

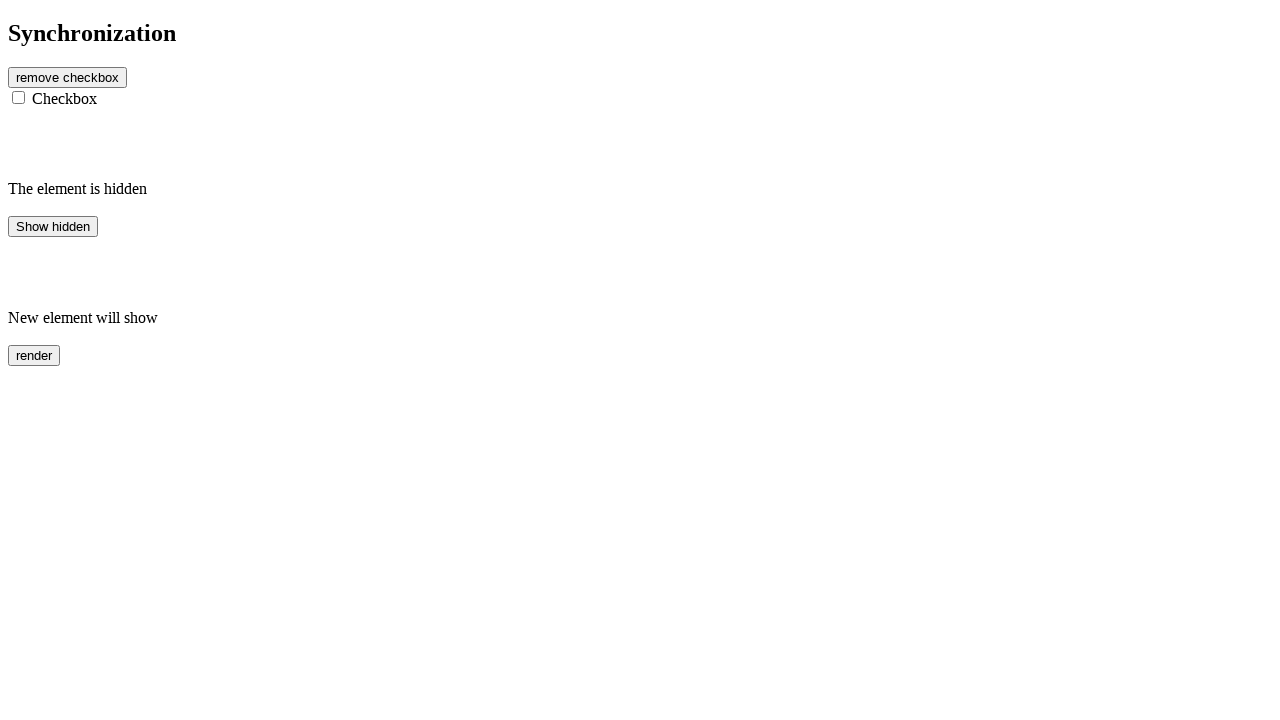

Navigated to synchronization test page
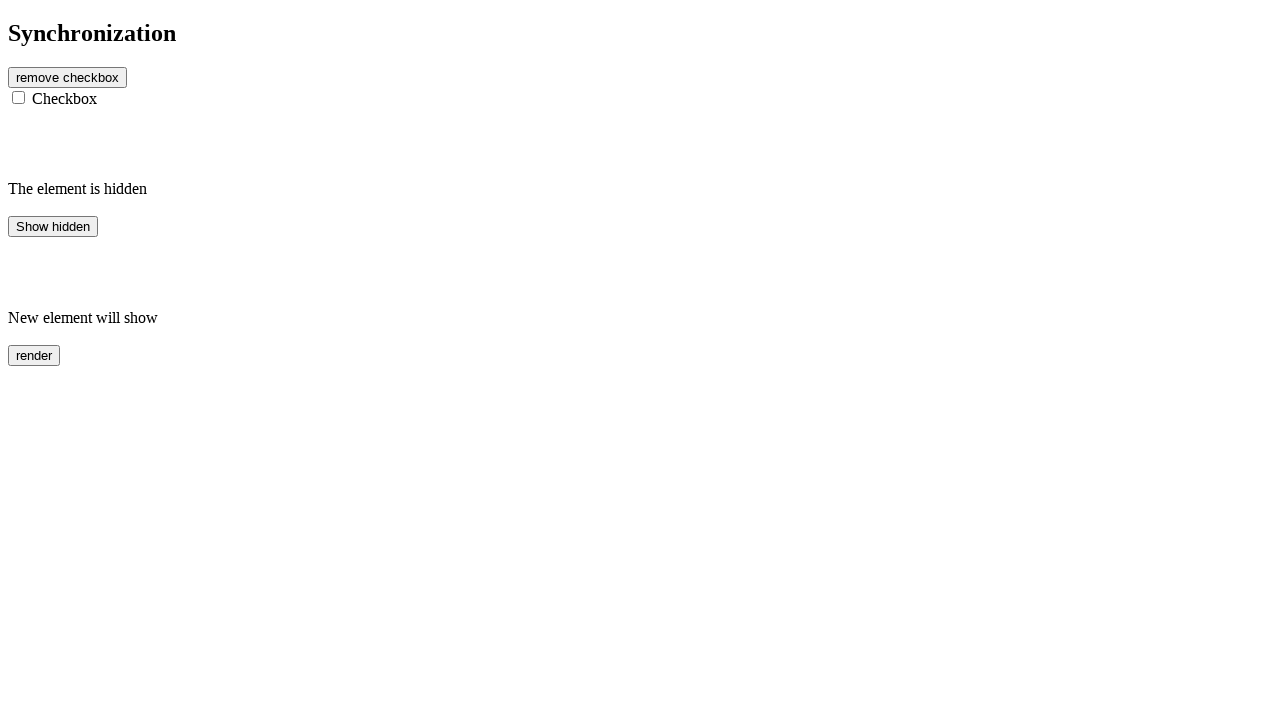

Clicked button to remove checkbox at (68, 77) on #btn
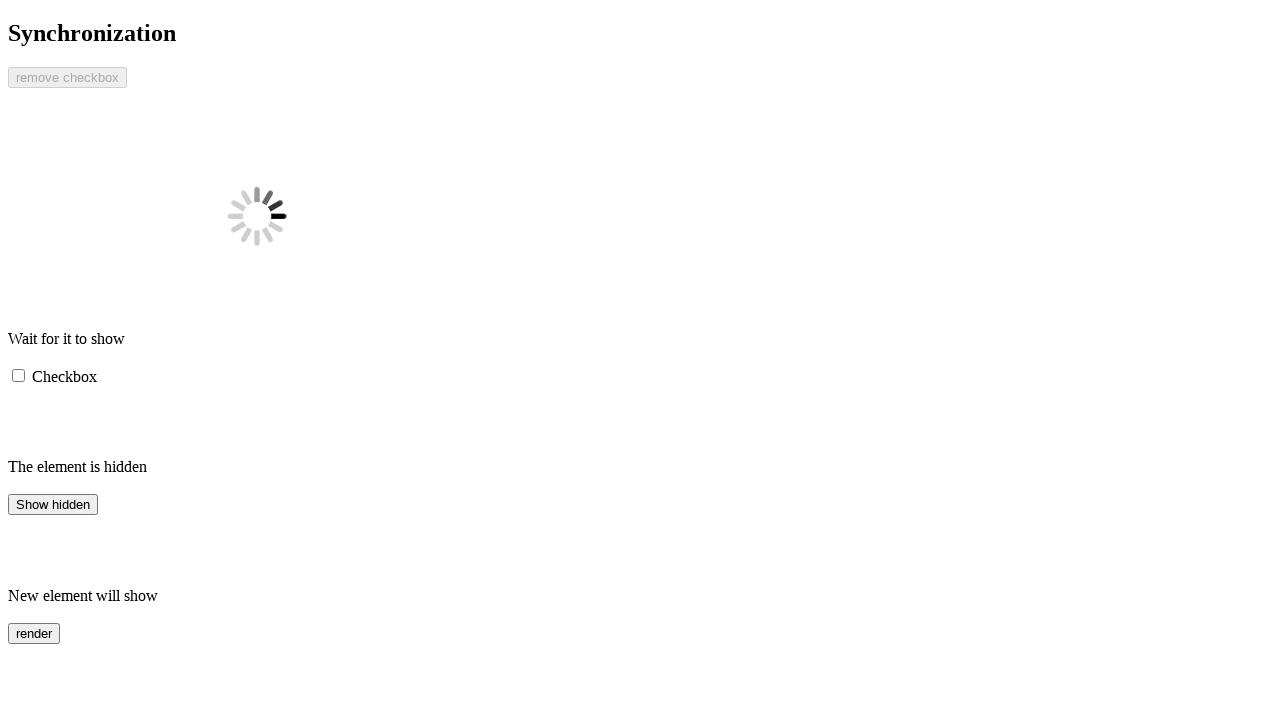

Message element appeared after implicit wait
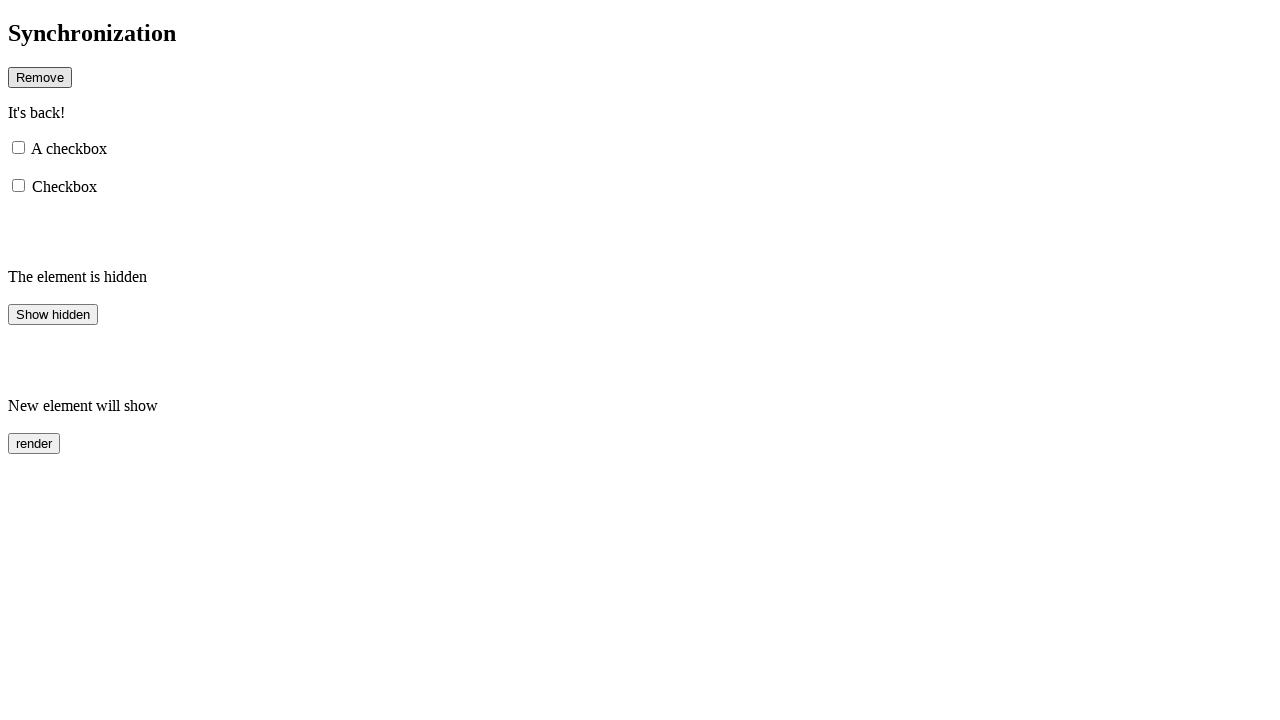

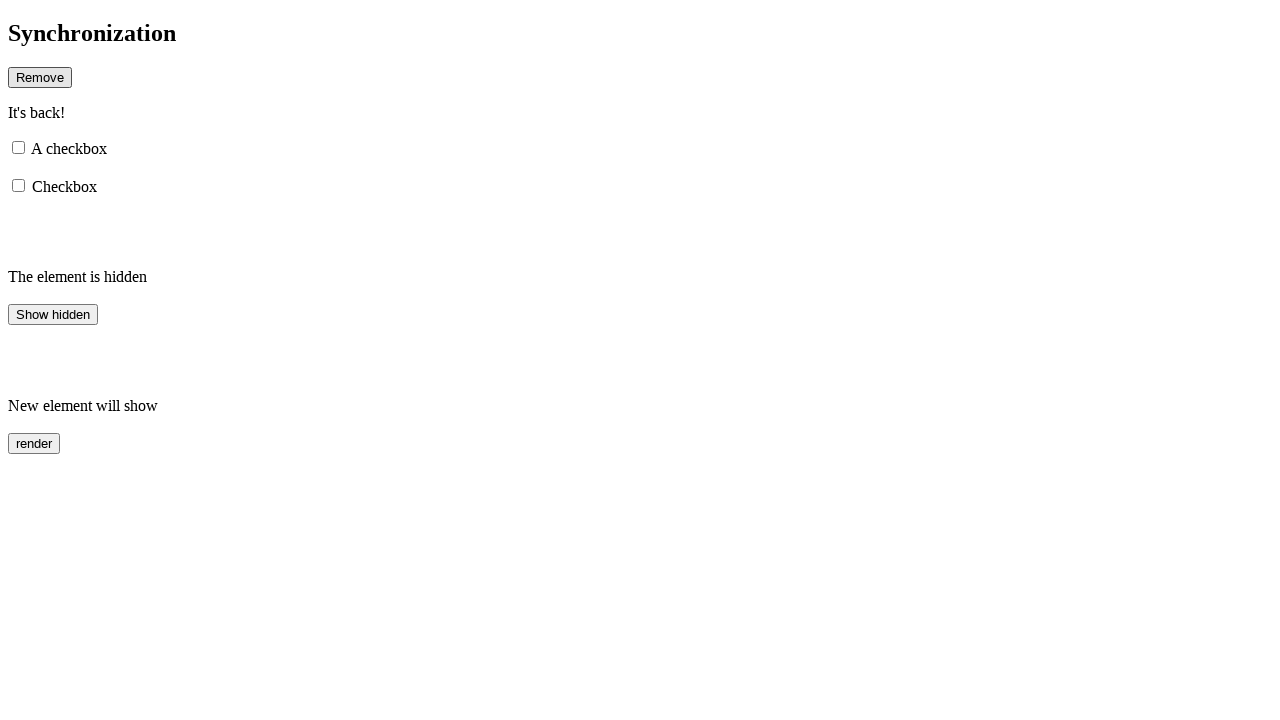